Tests user registration form by filling in personal information and submitting the form to verify successful registration

Starting URL: https://www.sharelane.com/cgi-bin/register.py?page=1&zip_code=12345

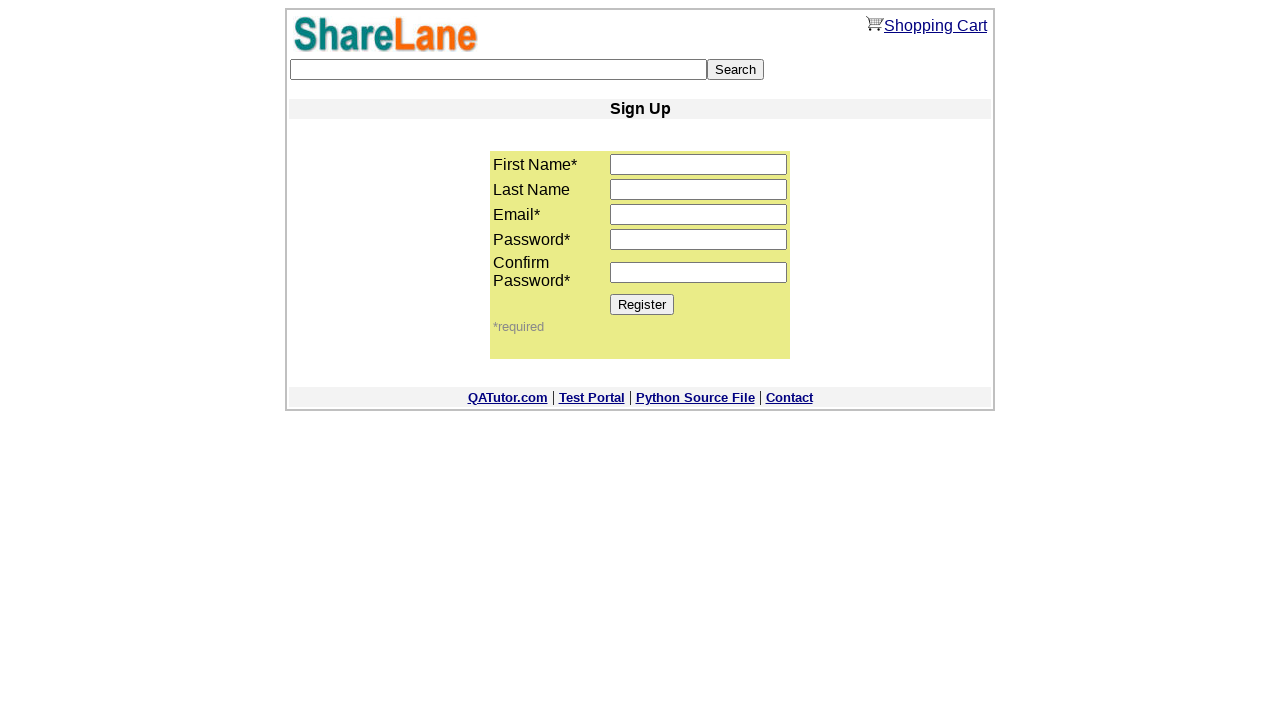

Filled first name field with 'Maksim' on input[name='first_name']
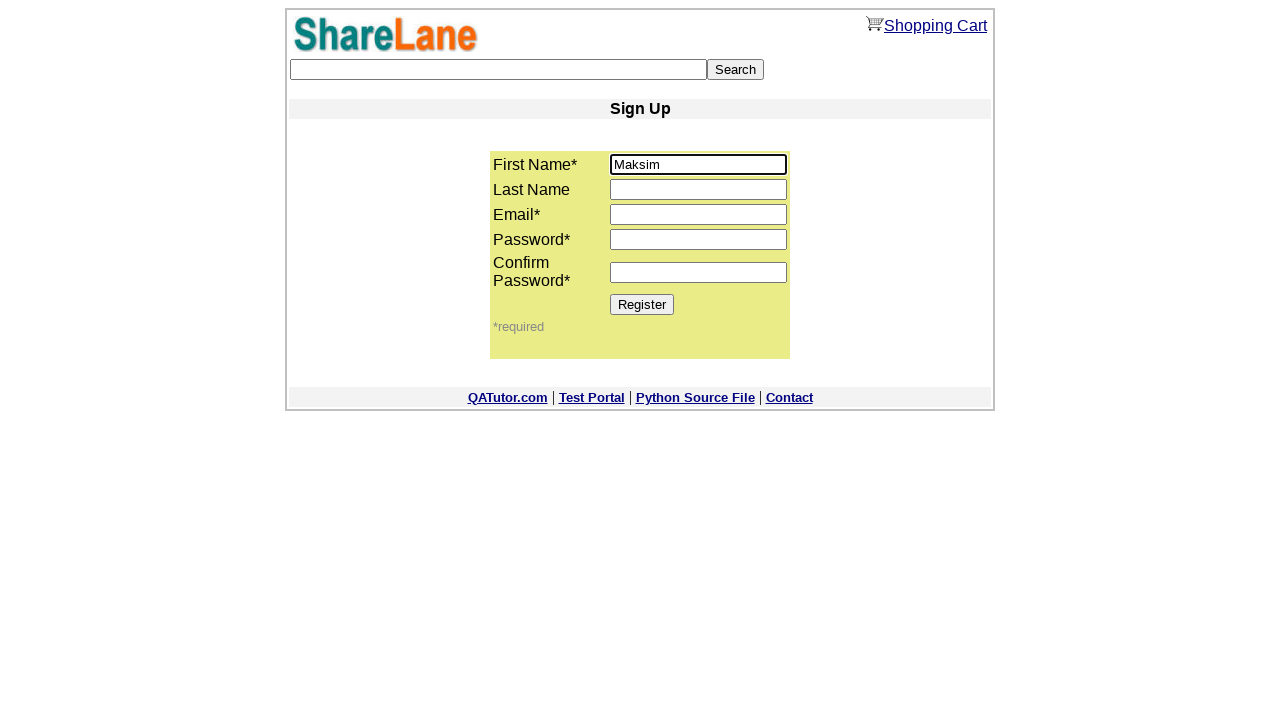

Filled last name field with 'Shestozub' on input[name='last_name']
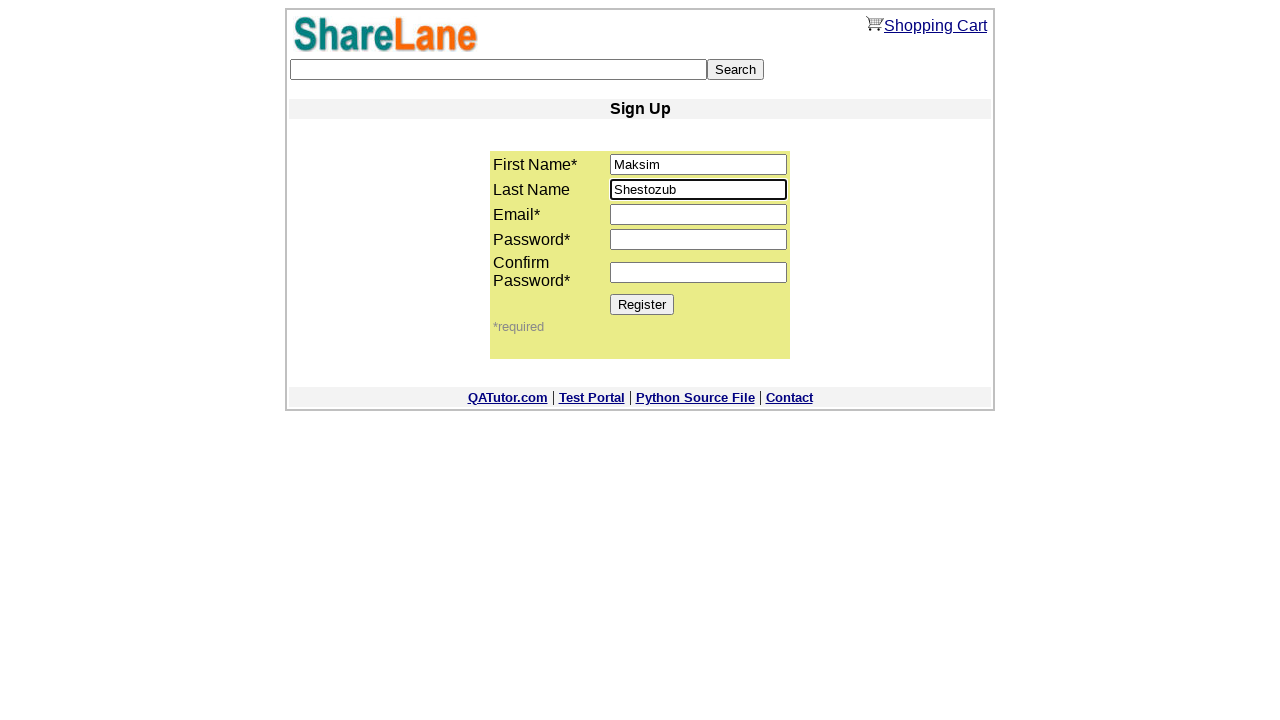

Filled email field with 'testuser_847@example.com' on input[name='email']
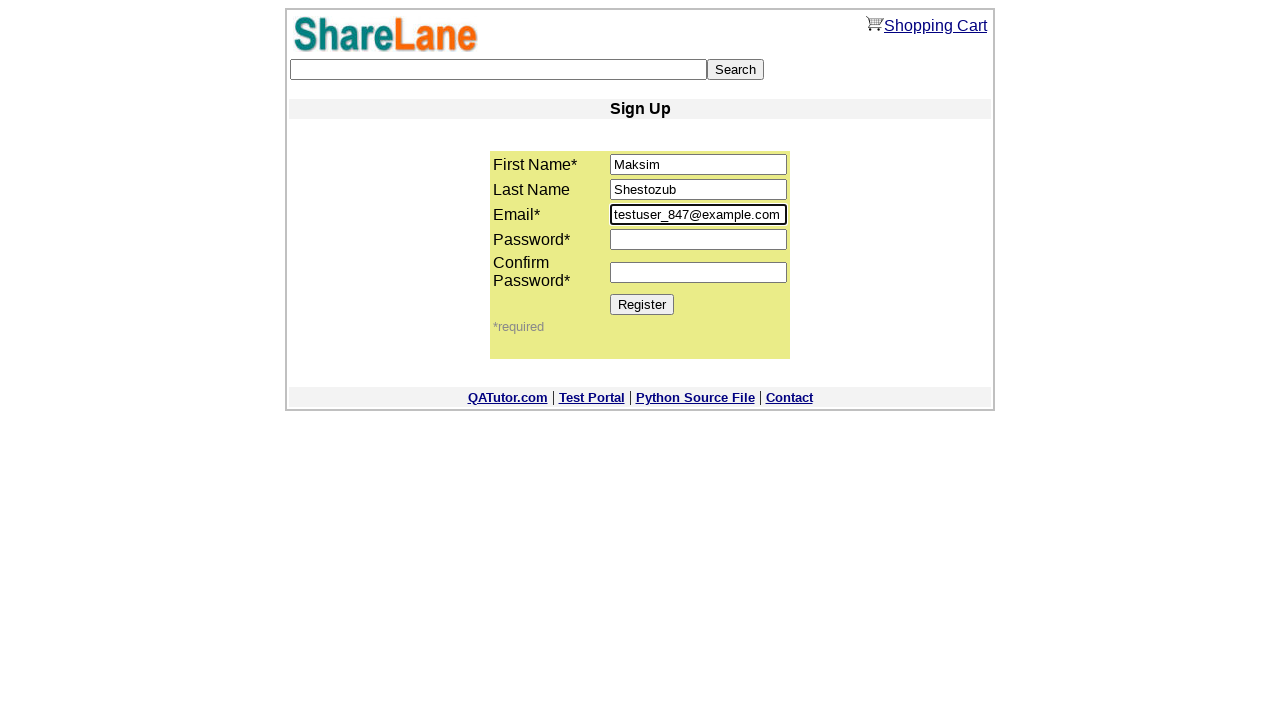

Filled password field with '12345qwert' on input[name='password1']
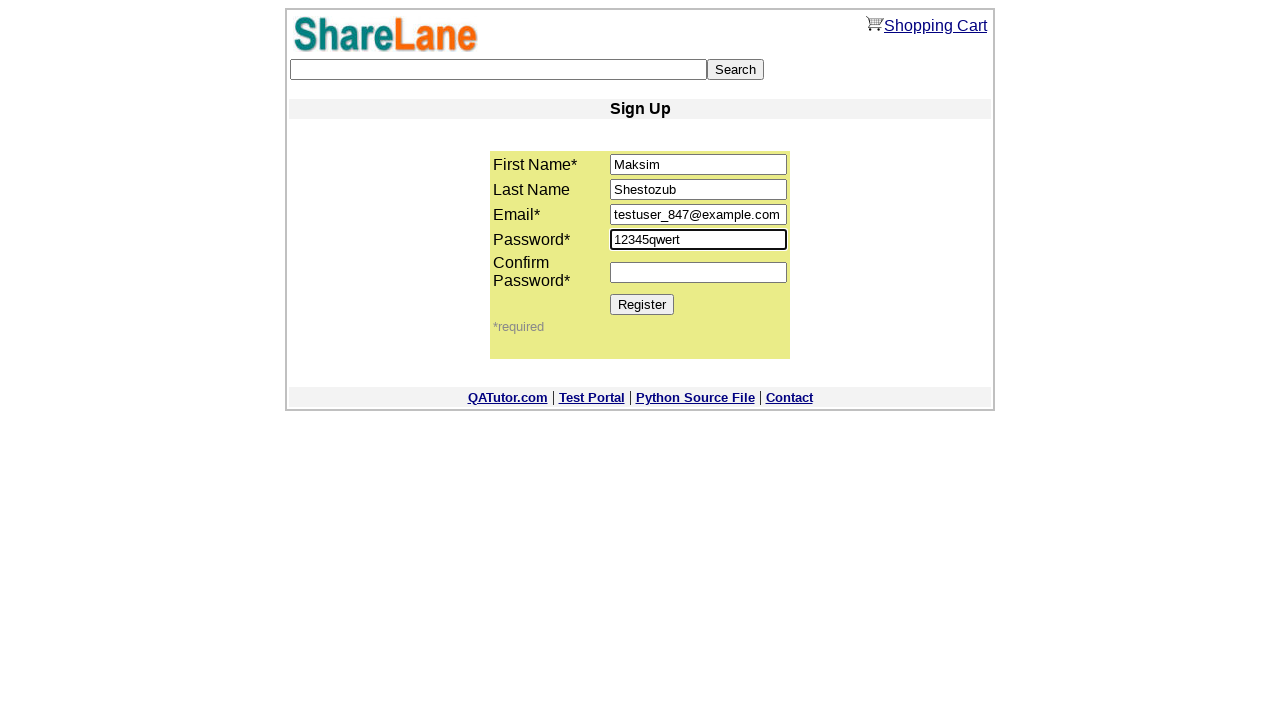

Filled password confirmation field with '12345qwert' on input[name='password2']
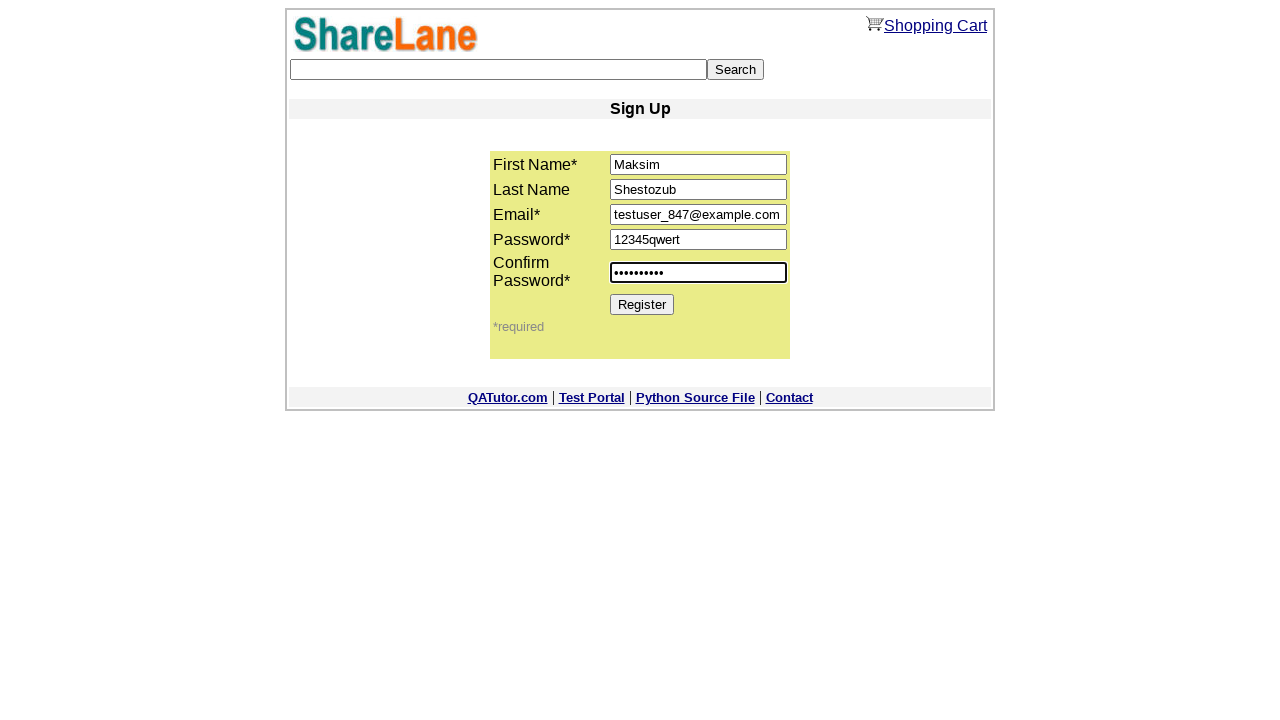

Clicked Register button to submit the form at (642, 304) on input[value='Register']
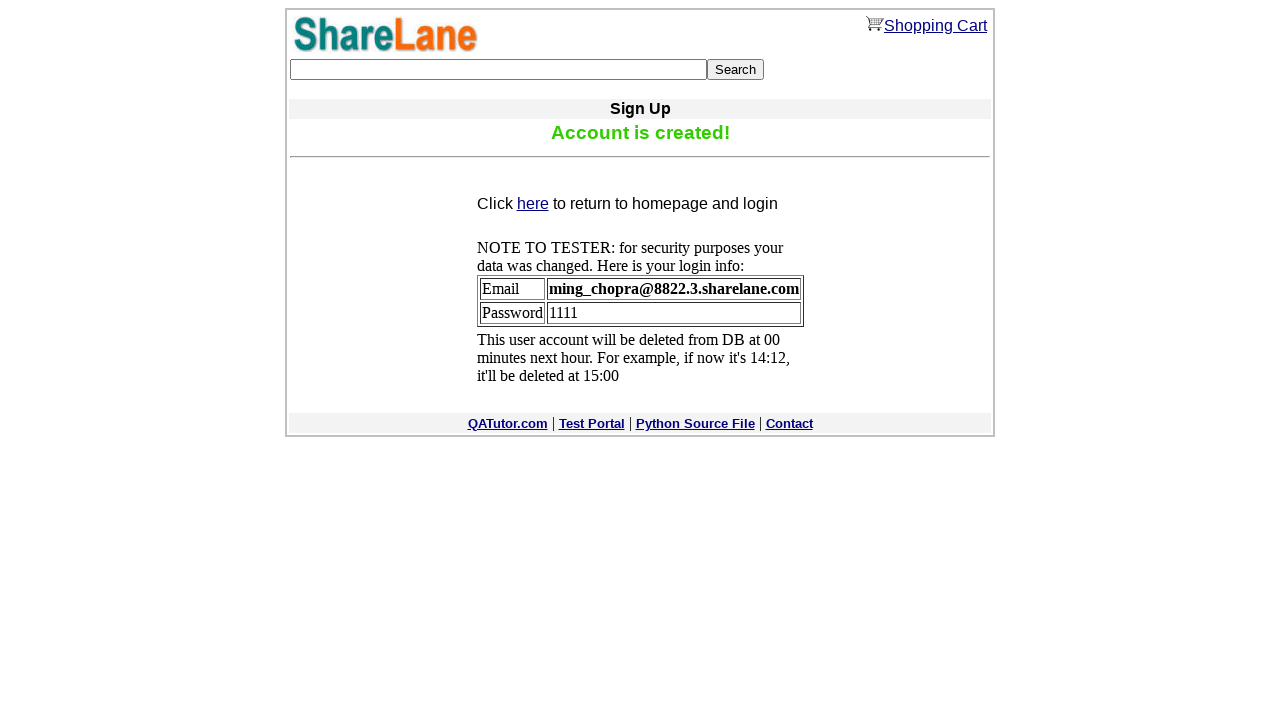

Confirmation message appeared indicating successful registration
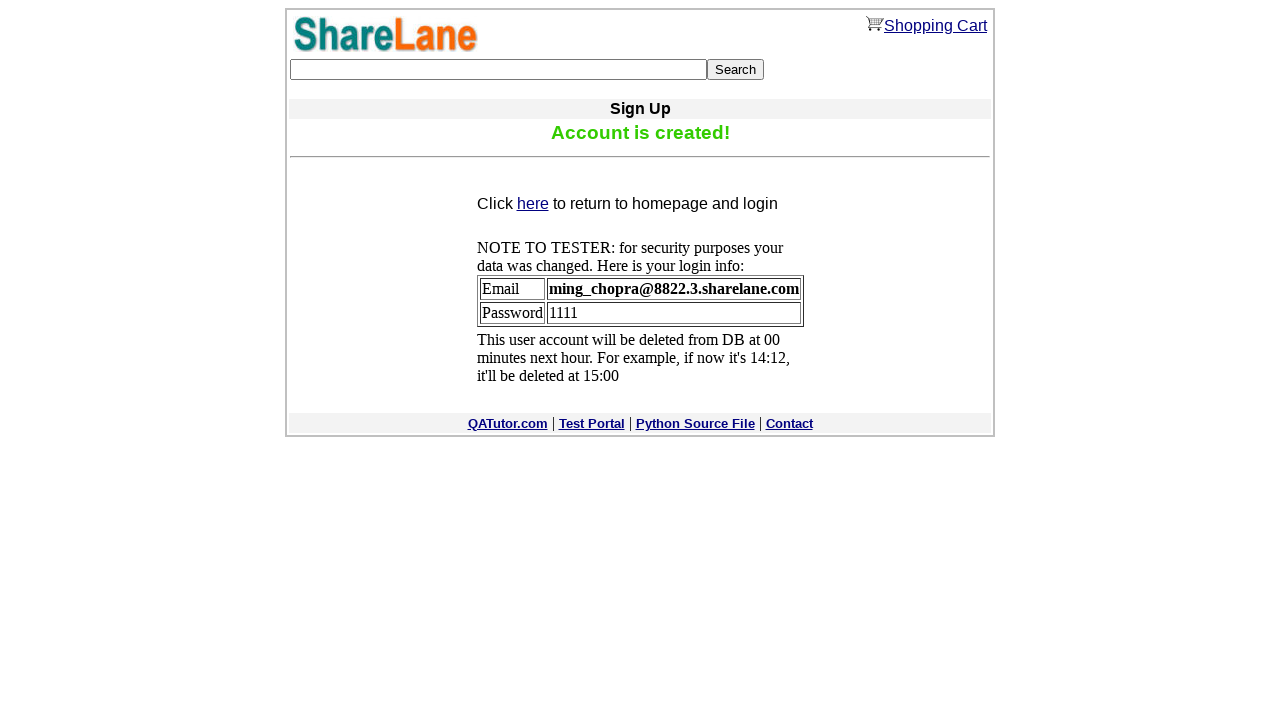

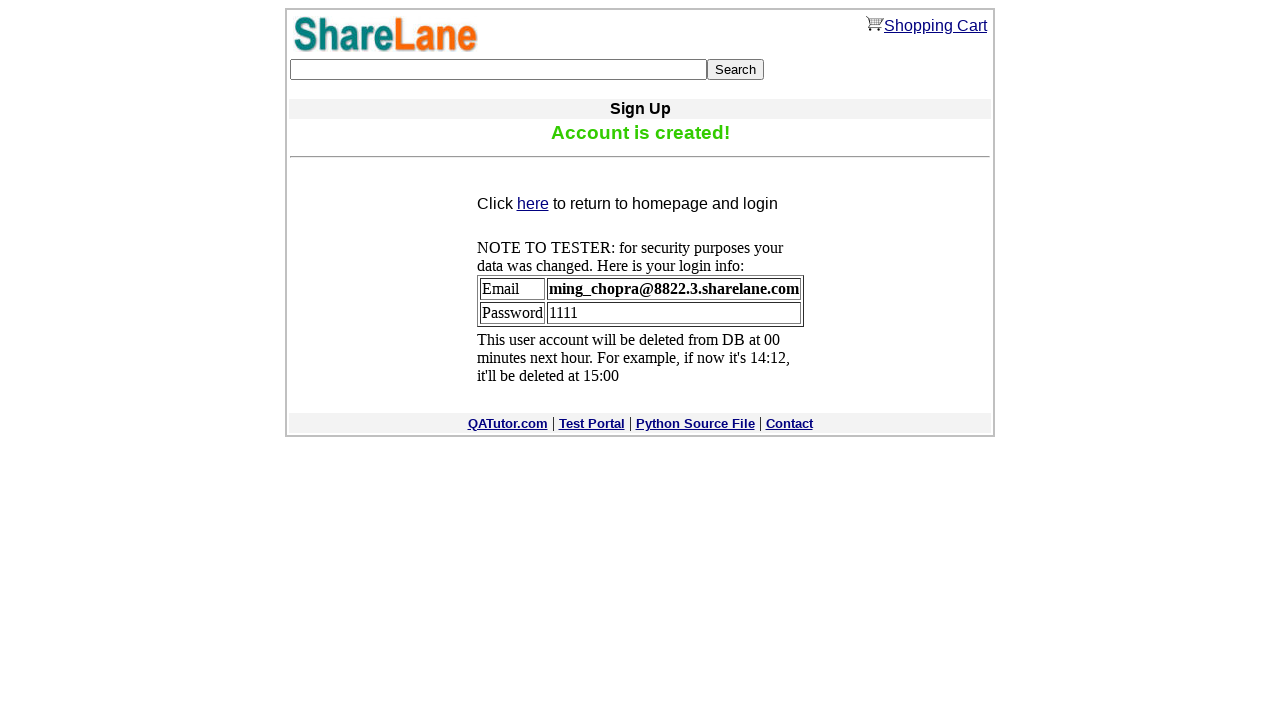